Tests iframe handling by navigating into nested iframes, clicking an element inside the inner iframe, then switching back to the parent frame to read content

Starting URL: https://www.w3schools.com/tags/tryit.asp?filename=tryhtml_iframe

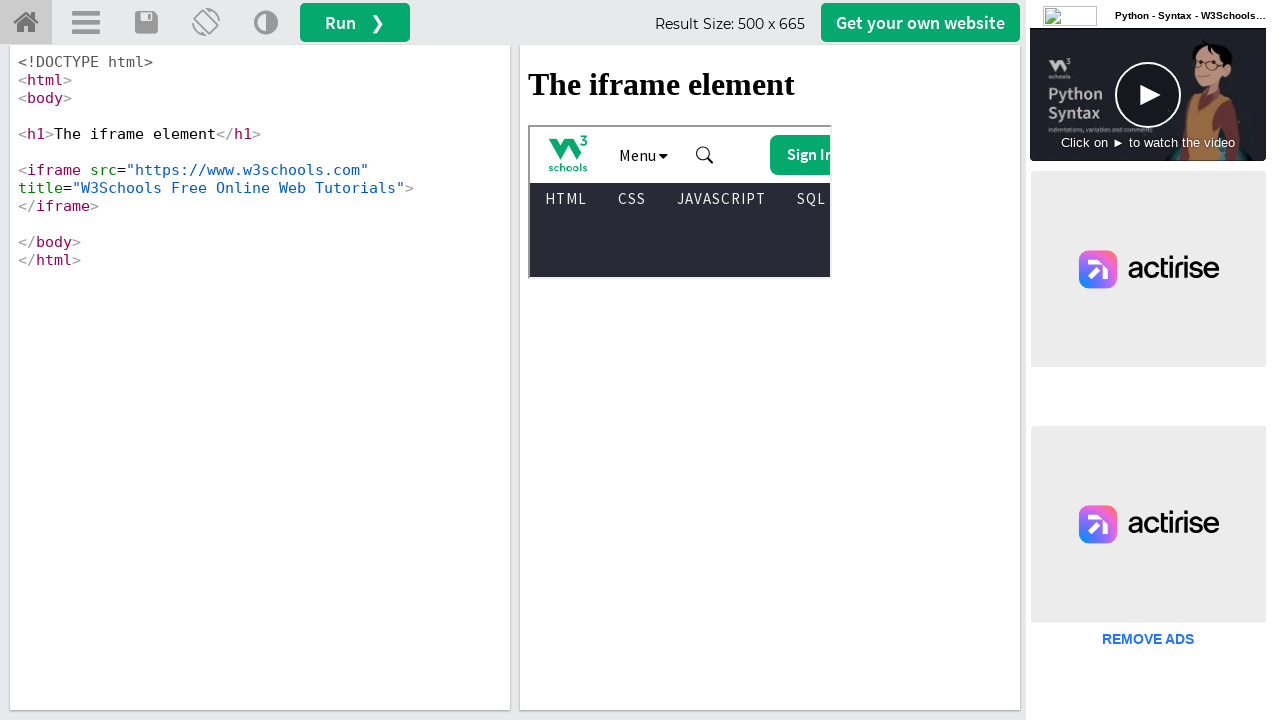

Located main result iframe (#iframeResult)
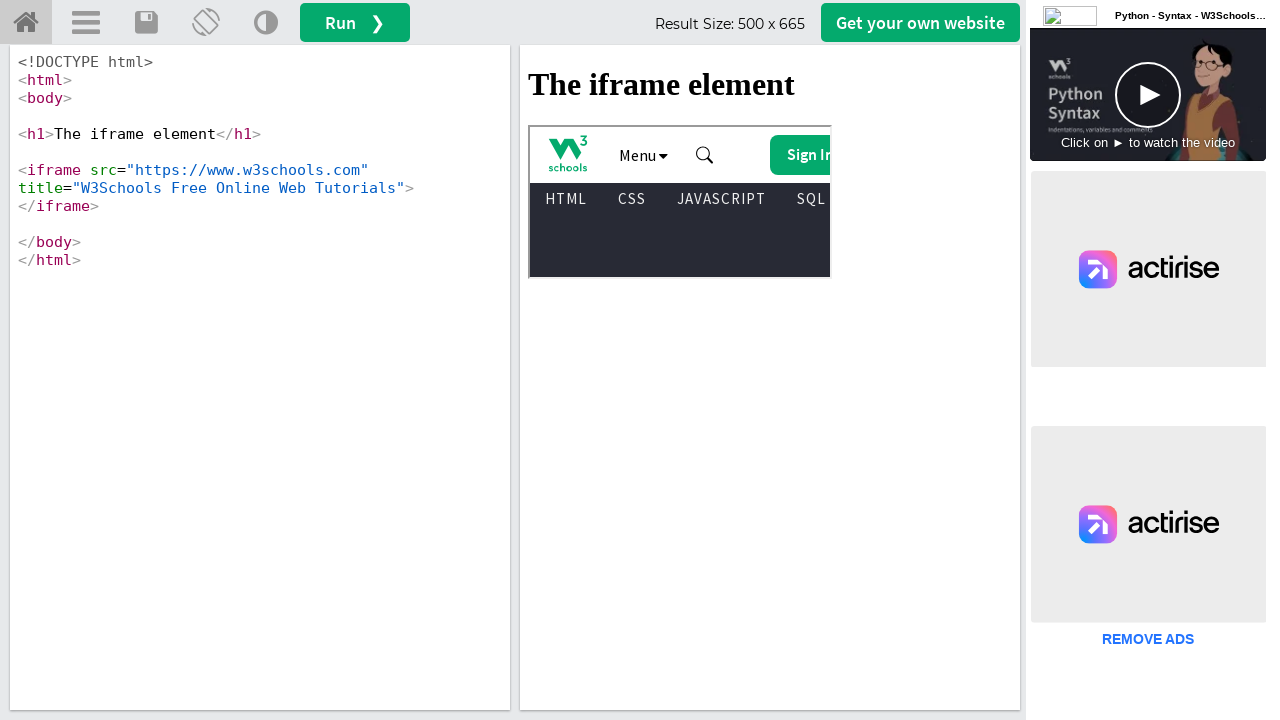

Located nested iframe within main result iframe
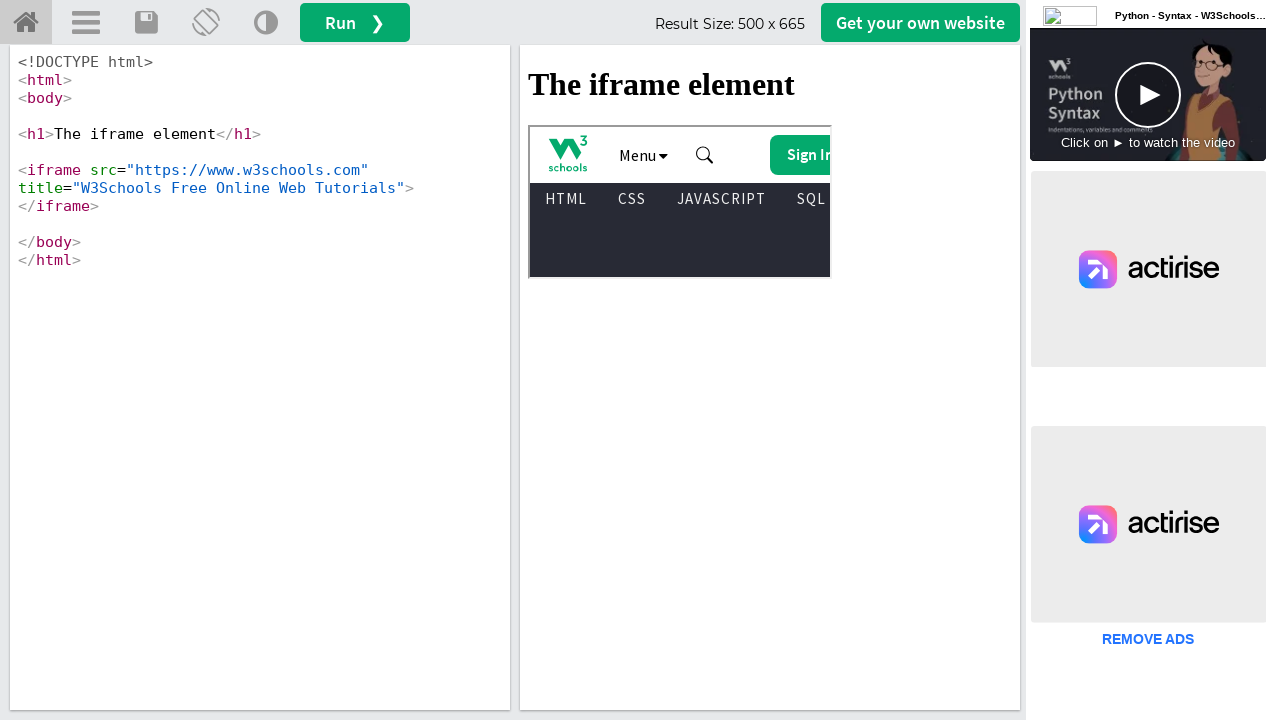

Clicked first link in subtopnav inside nested iframe at (566, 199) on #iframeResult >> internal:control=enter-frame >> iframe >> internal:control=ente
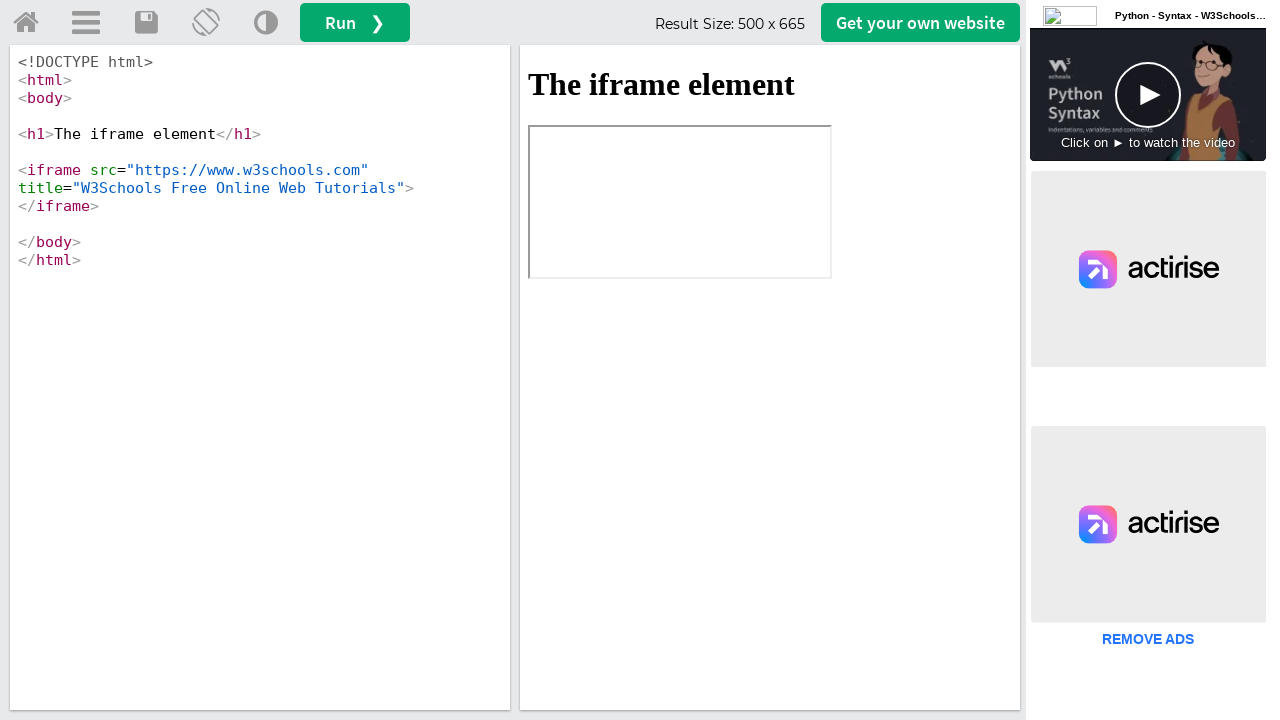

Retrieved h1 text content from parent iframe: The iframe element
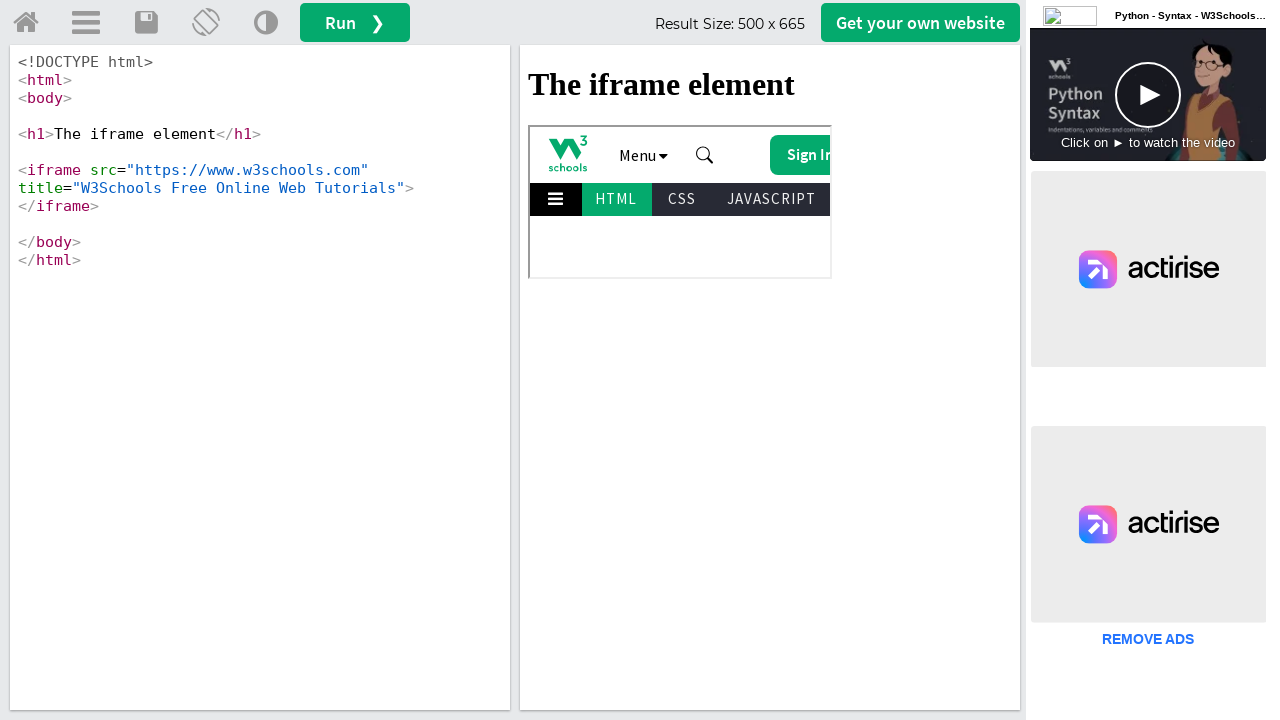

Printed h1 text to console
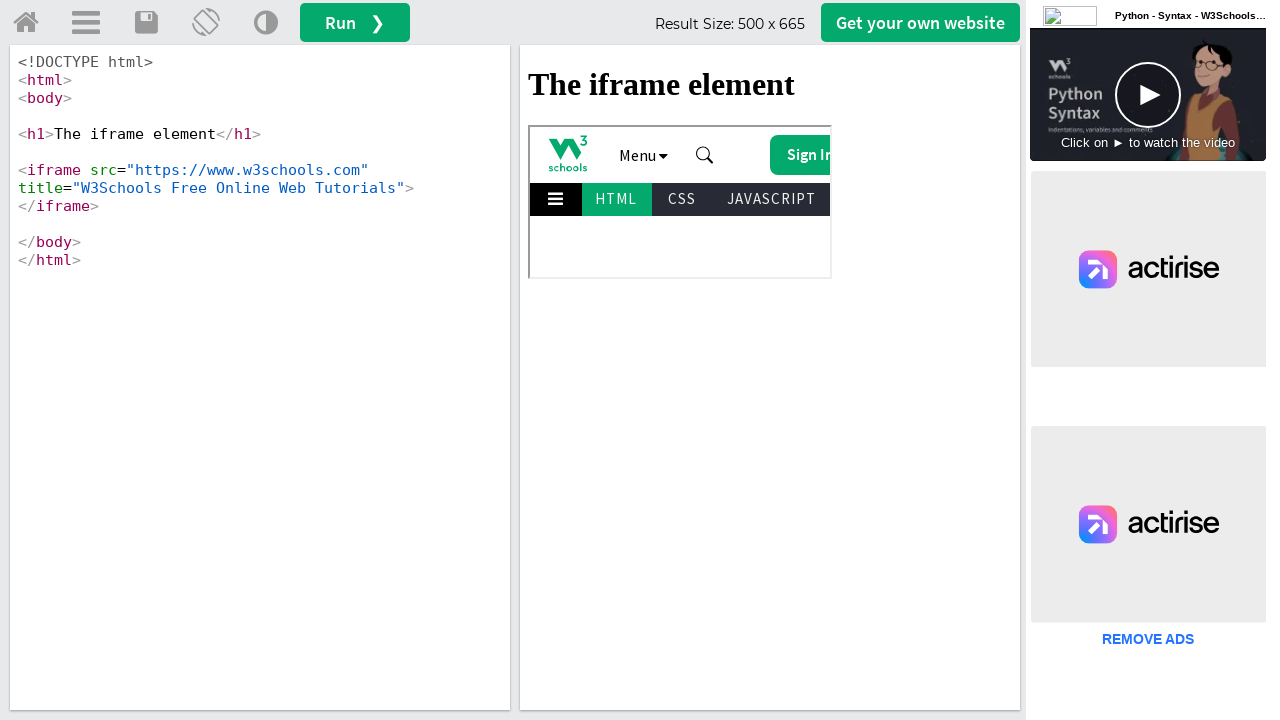

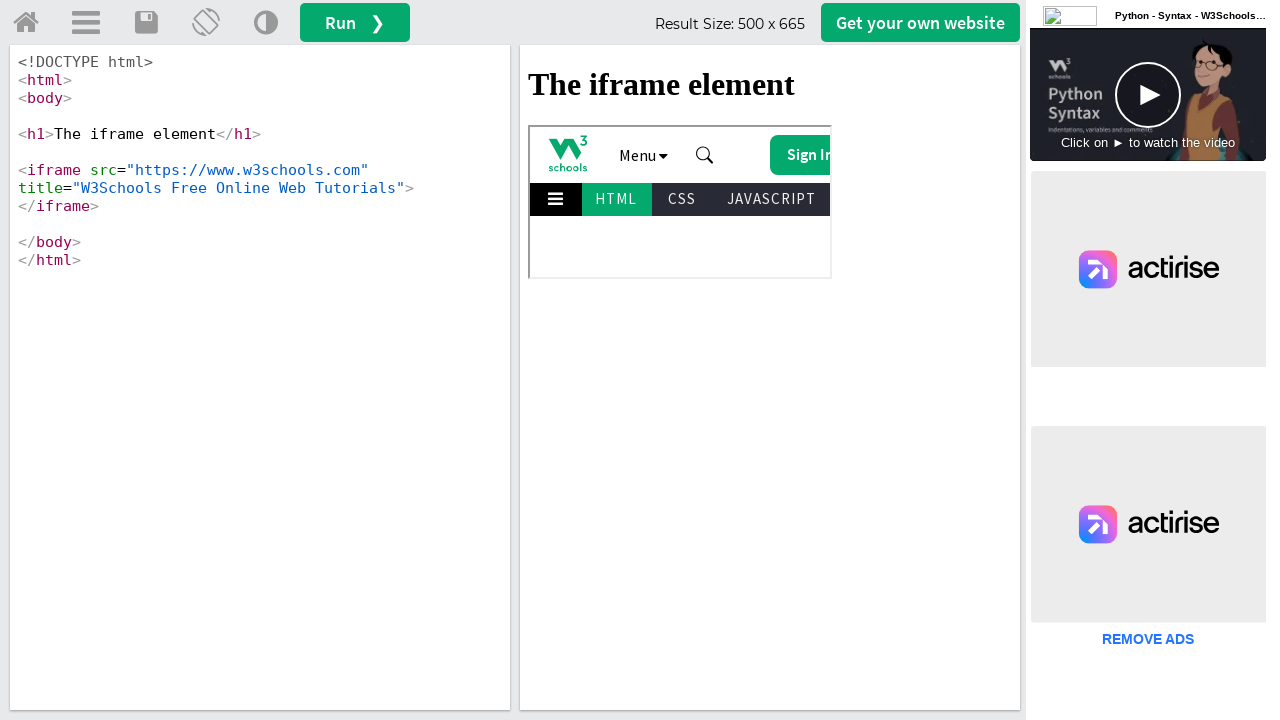